Navigates to the world clock page and locates the first city name in the table

Starting URL: https://www.timeanddate.com/worldclock/

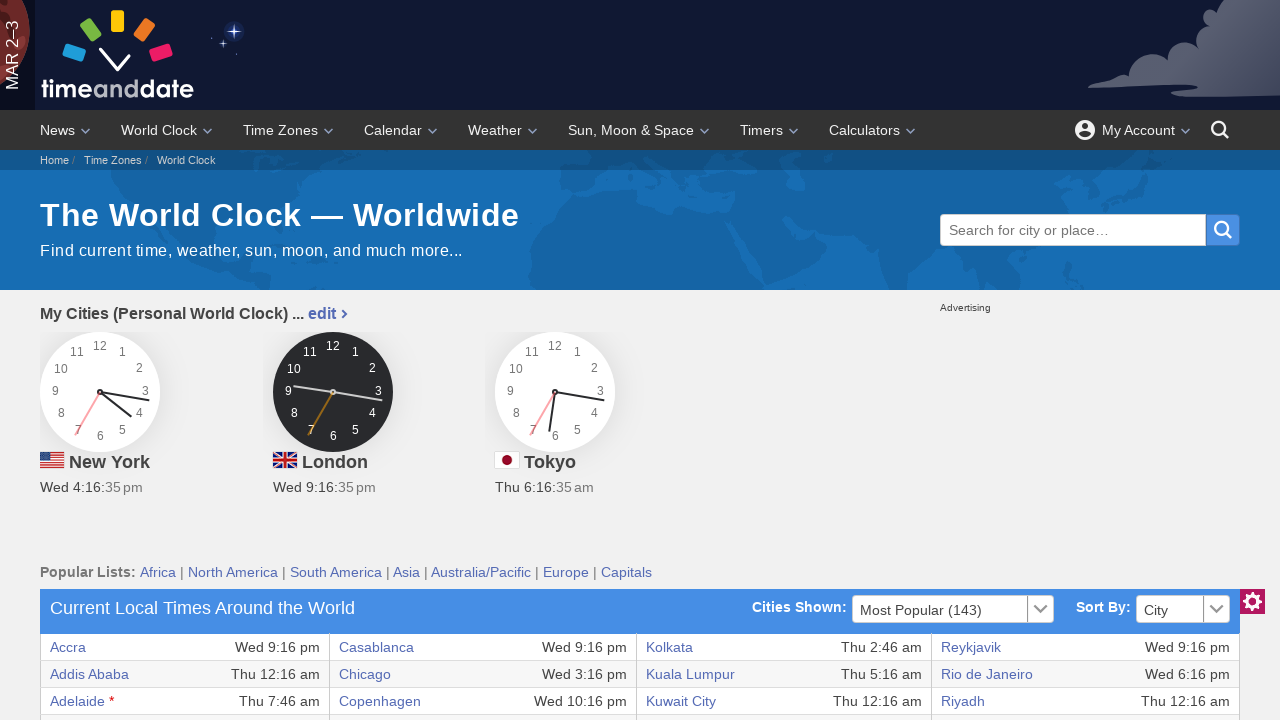

World clock table loaded
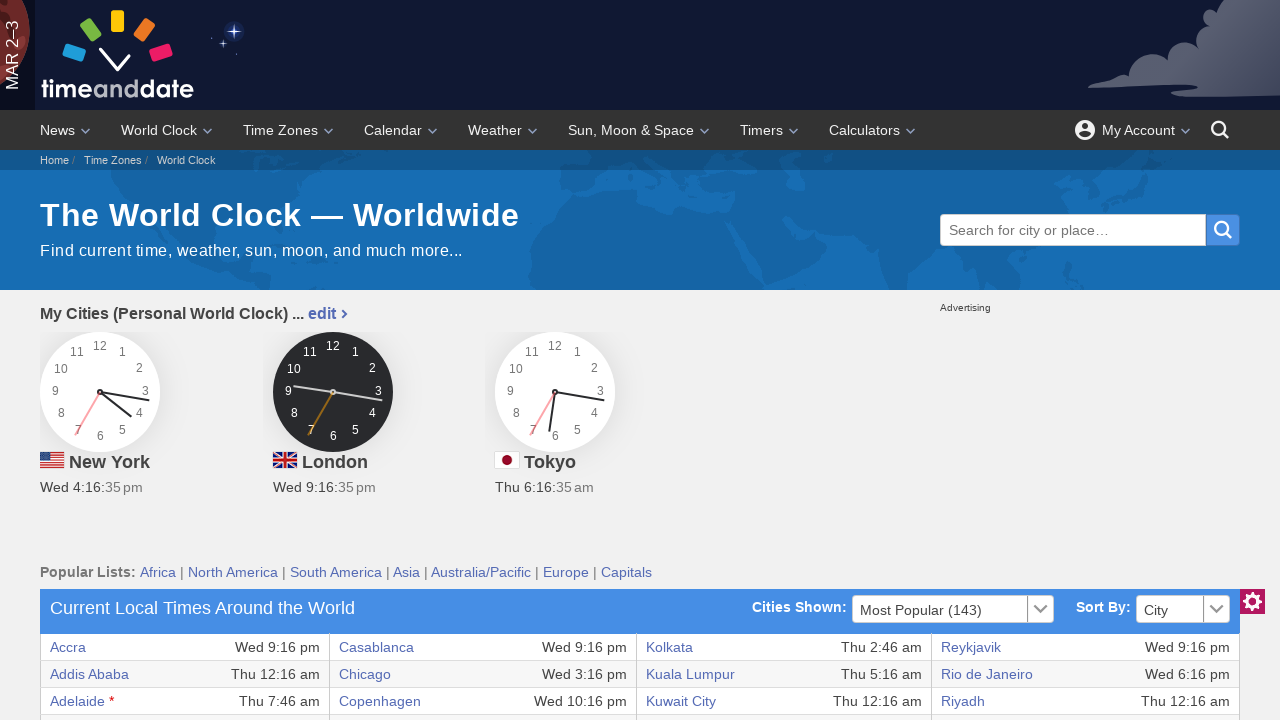

Captured first city name from table: Accra
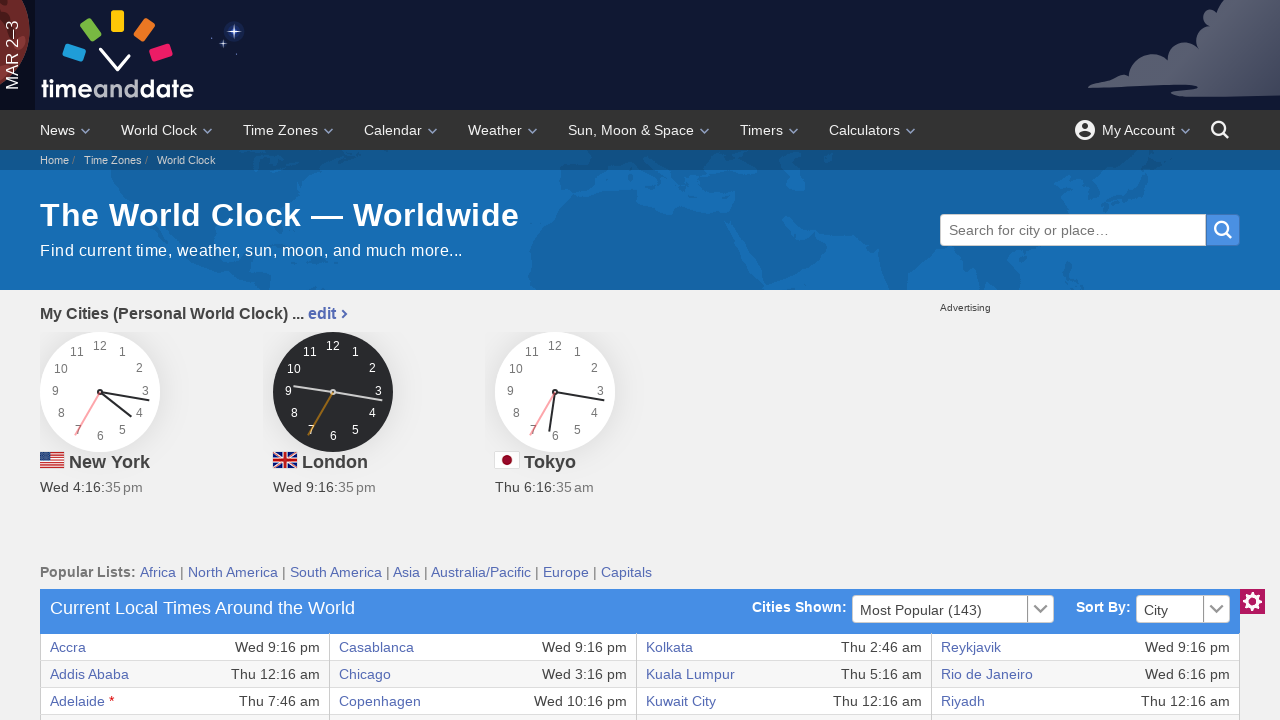

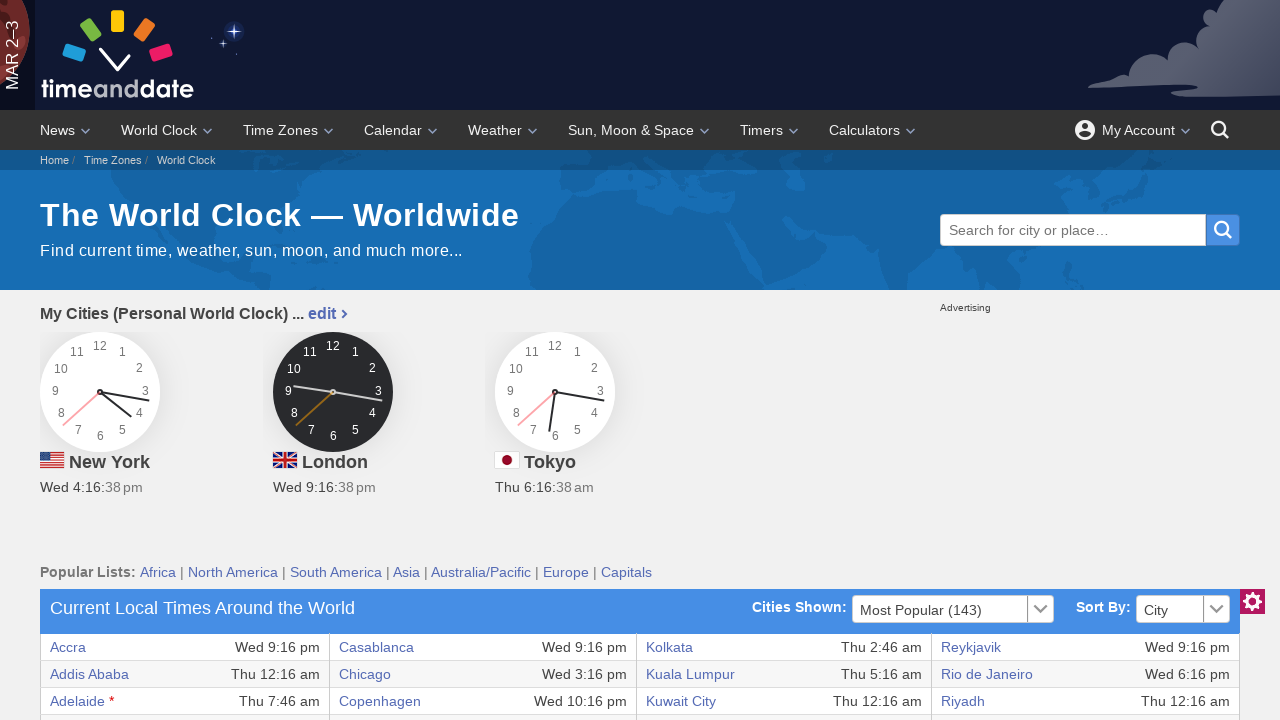